Tests custom radio button selection on a Google Form by clicking a city option and verifying the aria-checked attribute changes to true

Starting URL: https://docs.google.com/forms/d/e/1FAIpQLSfiypnd69zhuDkjKgqvpID9kwO29UCzeCVrGGtbNPZXQok0jA/viewform

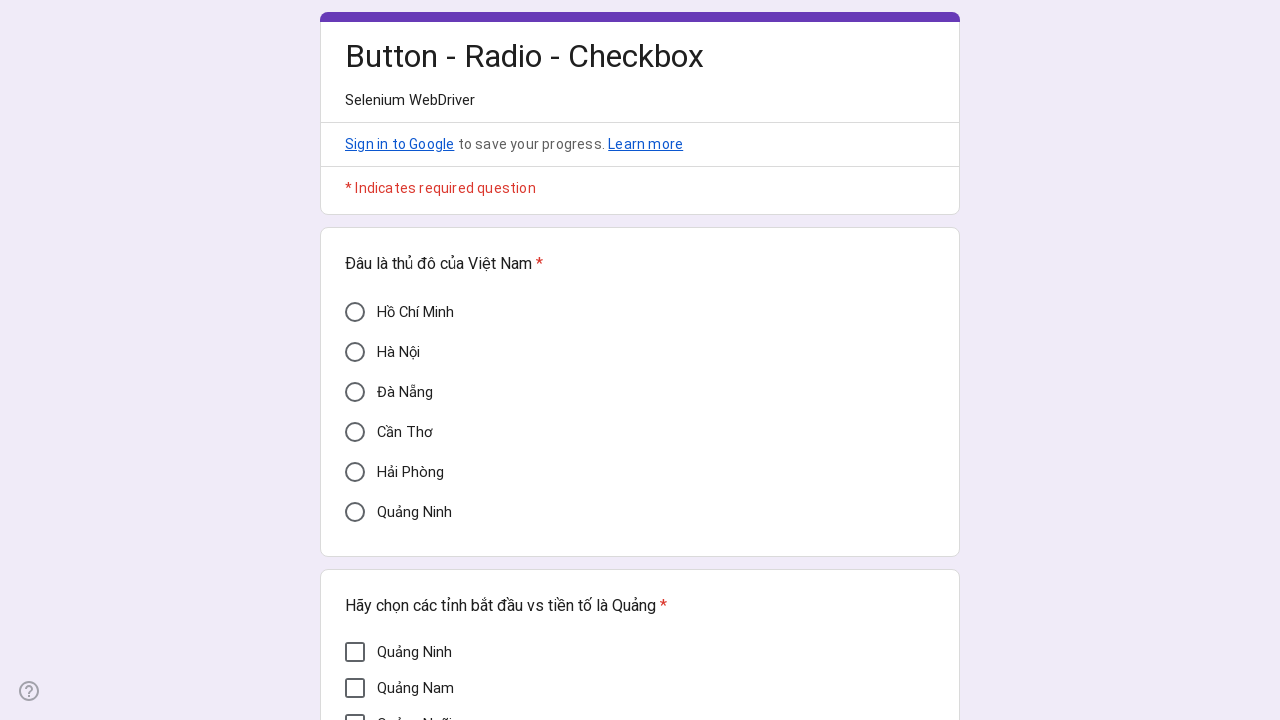

Verified that the Cần Thơ radio button is initially unchecked (aria-checked='false')
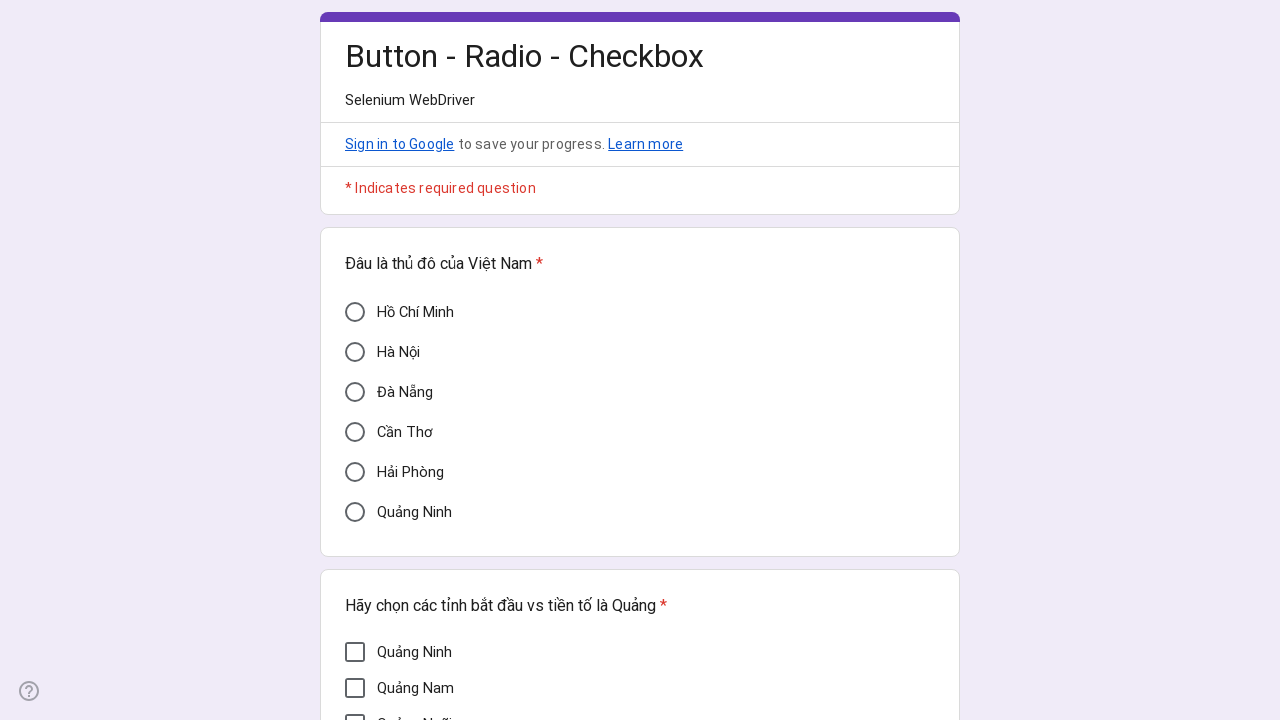

Clicked the Cần Thơ radio button option at (355, 432) on div[data-value='Cần Thơ']
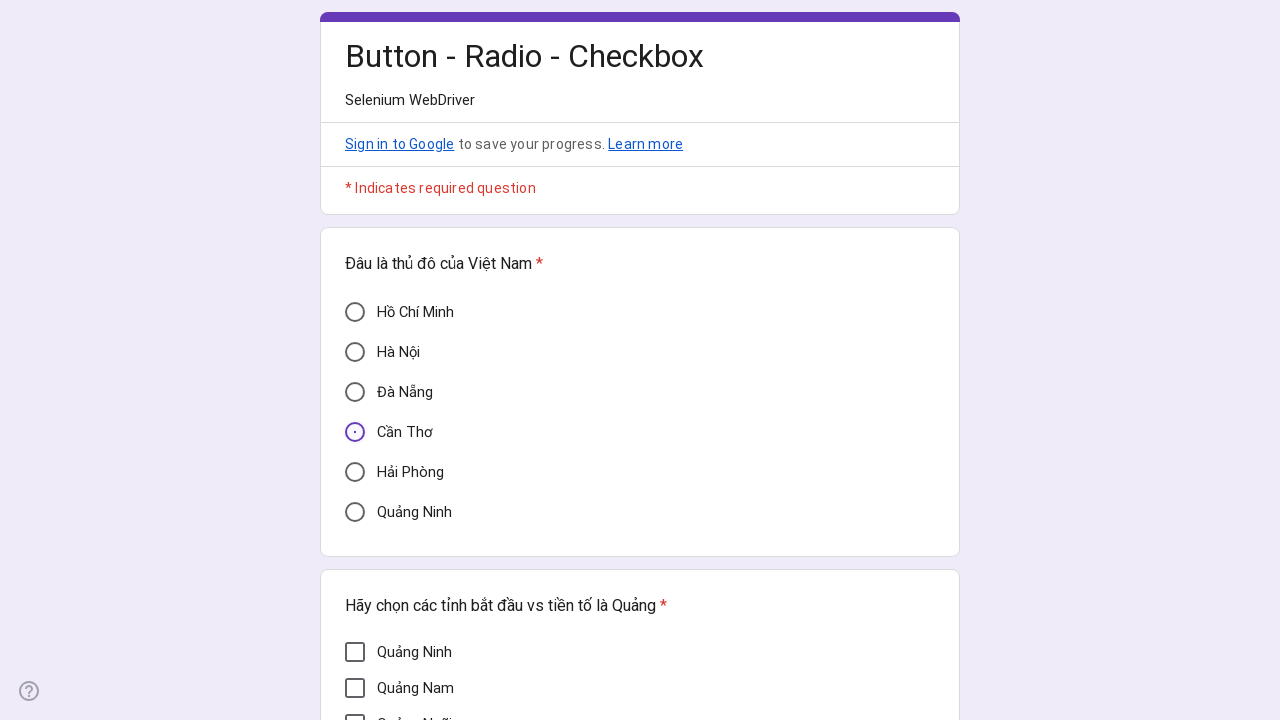

Verified that the Cần Thơ radio button is now checked (aria-checked='true')
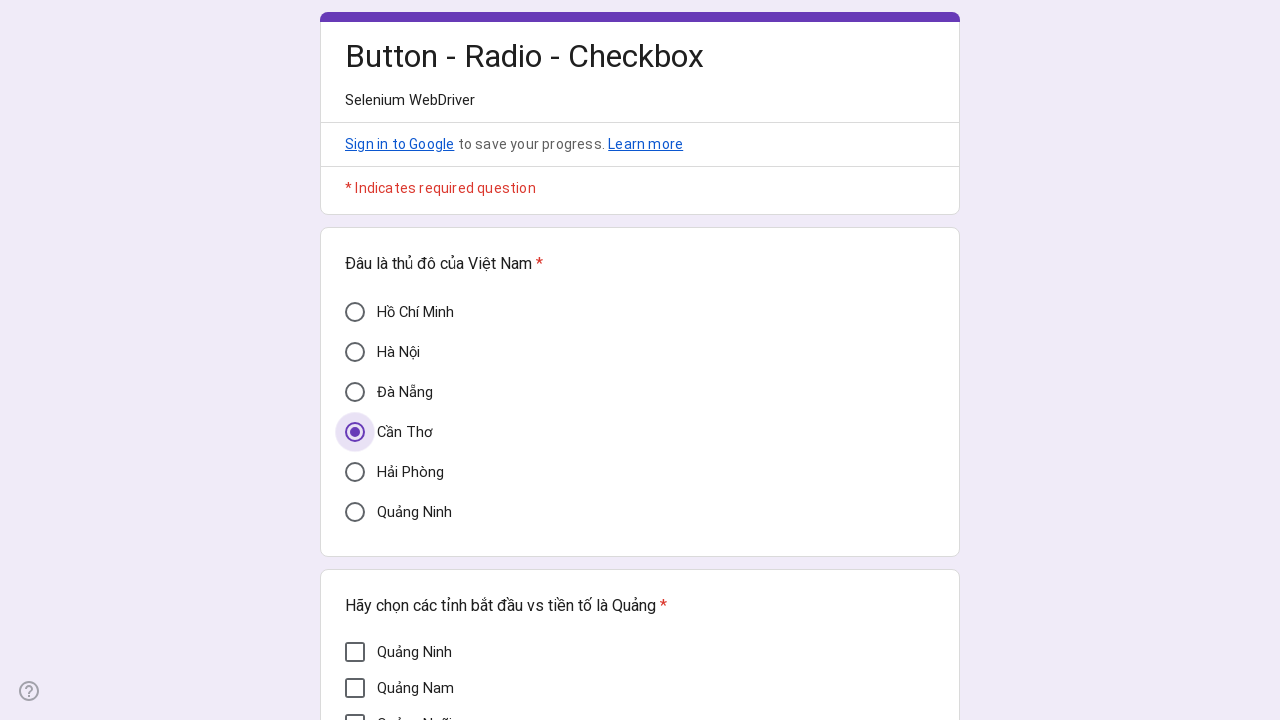

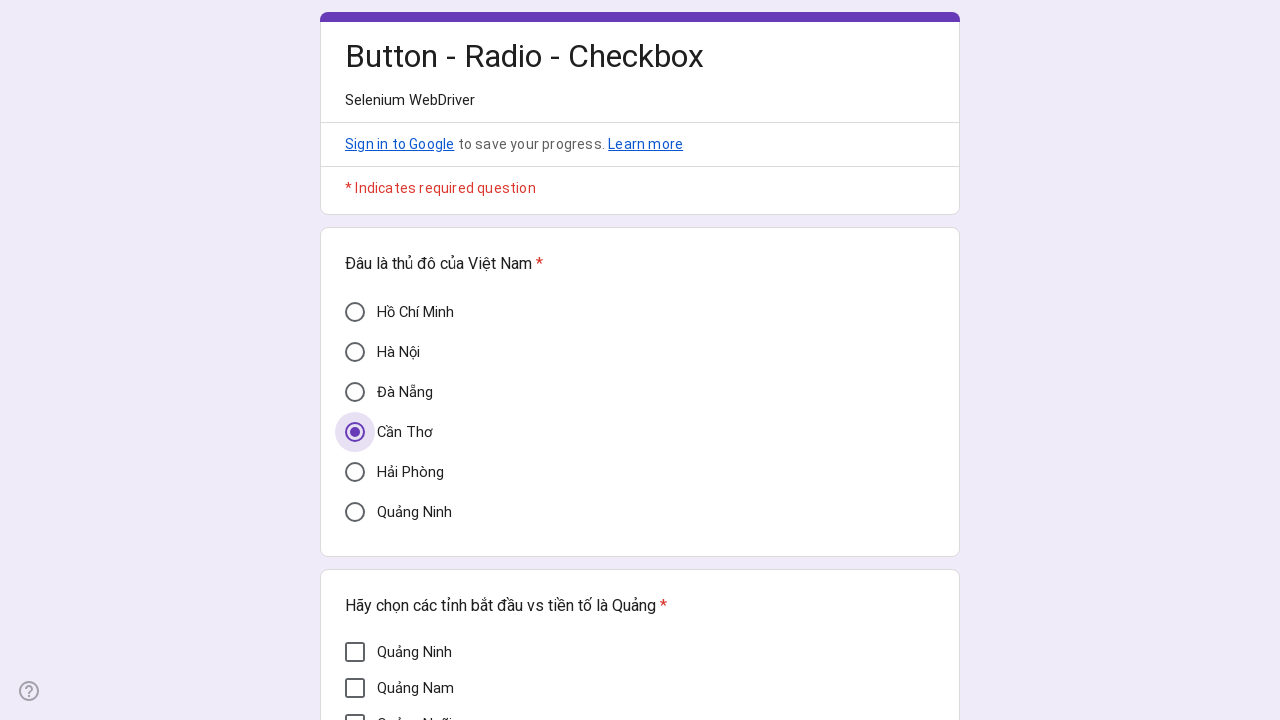